Tests the percent calculator by entering values into three input fields and clicking the Calculate button to perform a percentage calculation

Starting URL: https://www.calculator.net/percent-calculator.html

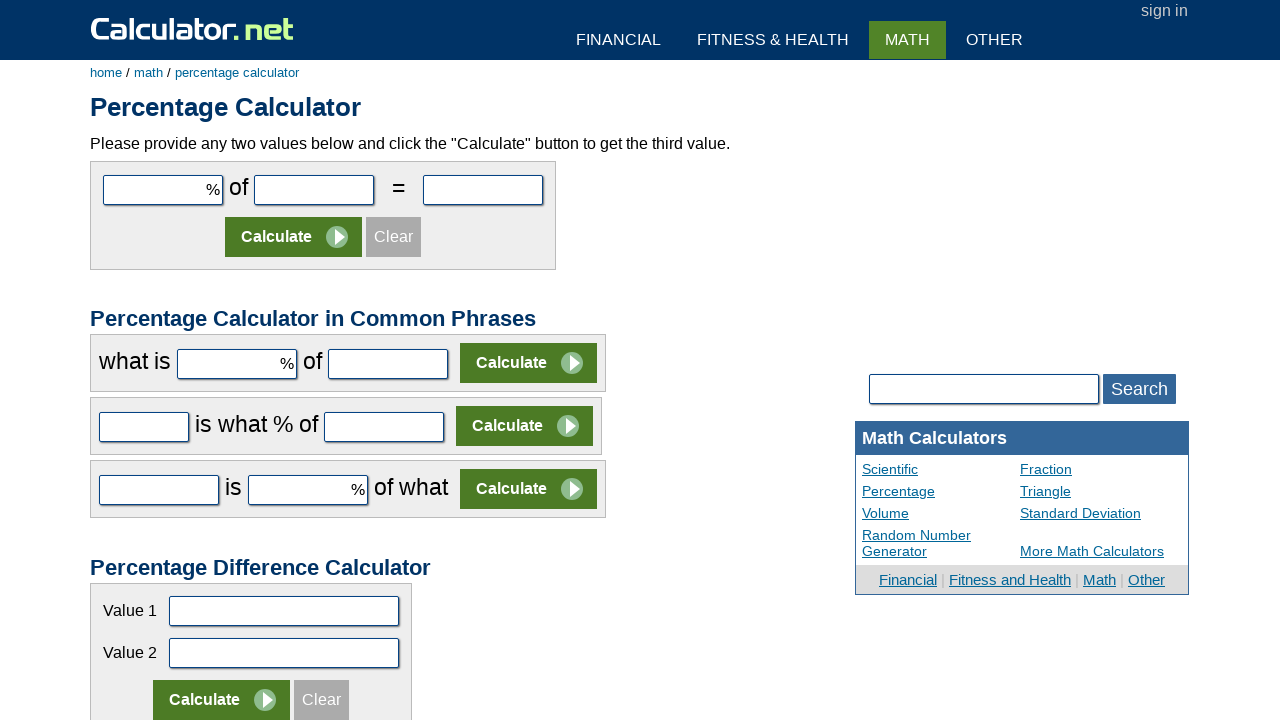

Entered '500' in the first input field on #cpar1
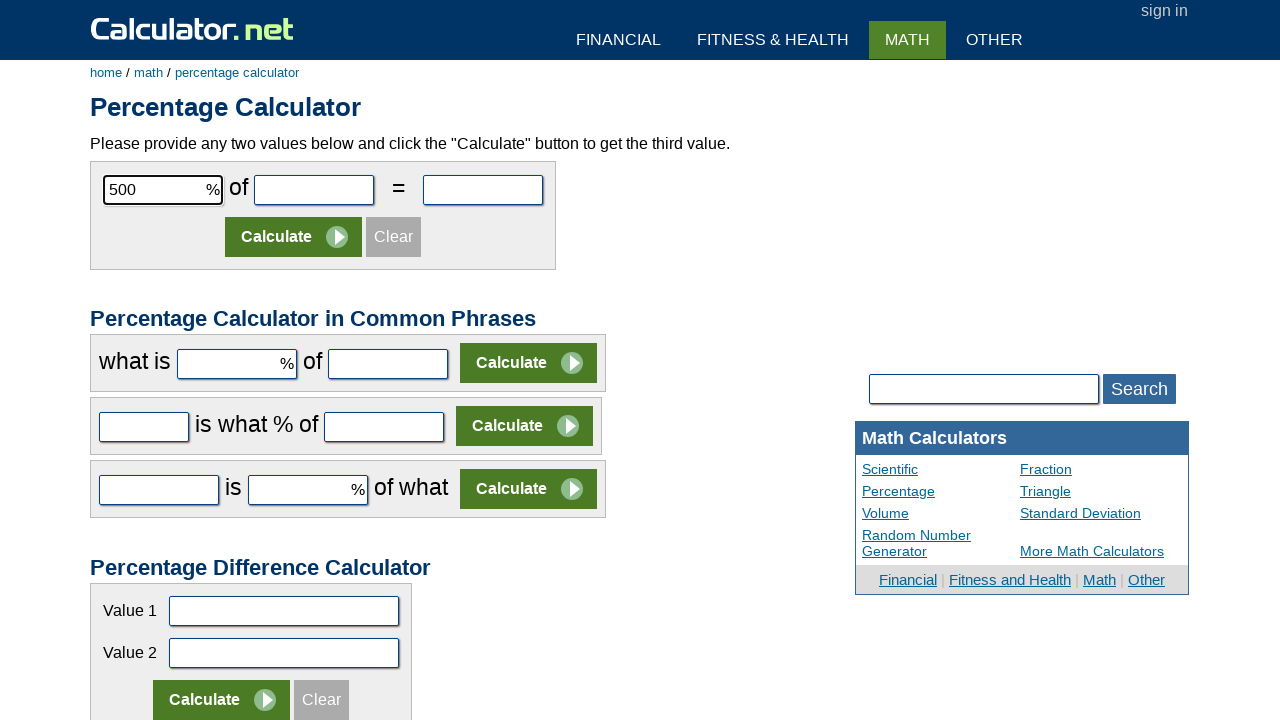

Entered '200' in the second input field on #cpar2
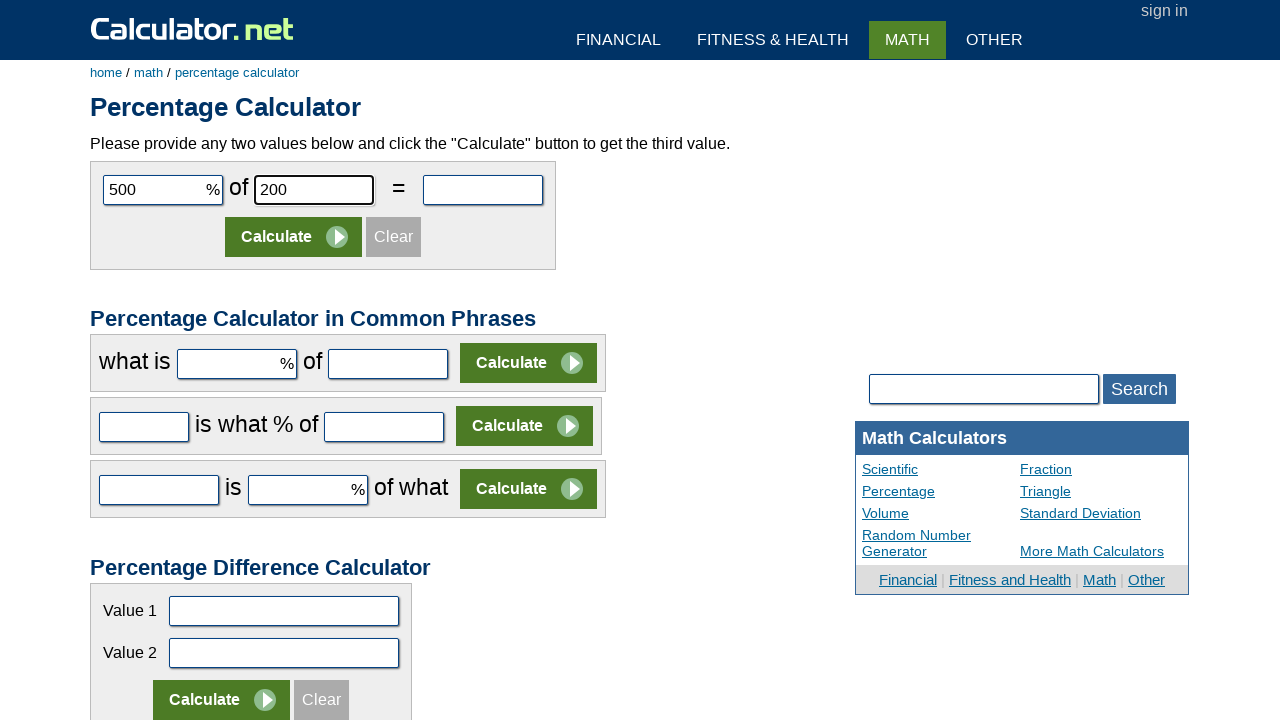

Entered '300' in the third input field on #cpar3
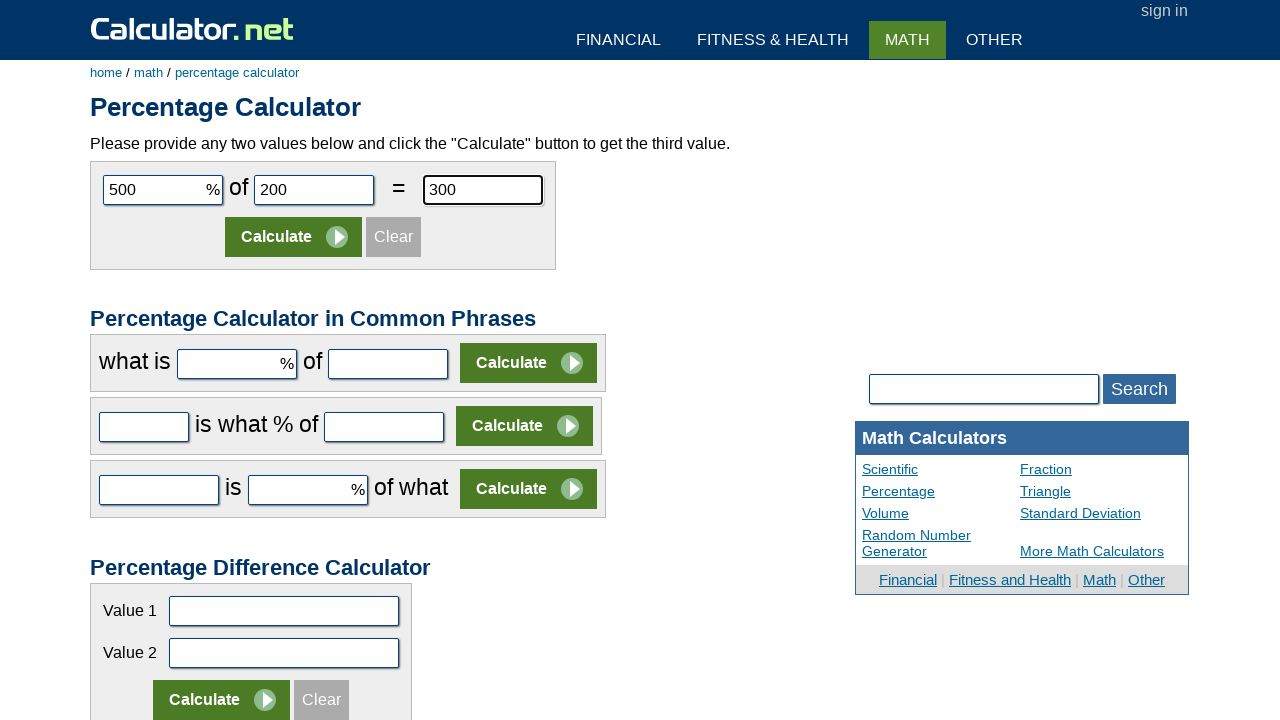

Clicked the Calculate button to perform percentage calculation at (294, 237) on input[value='Calculate']
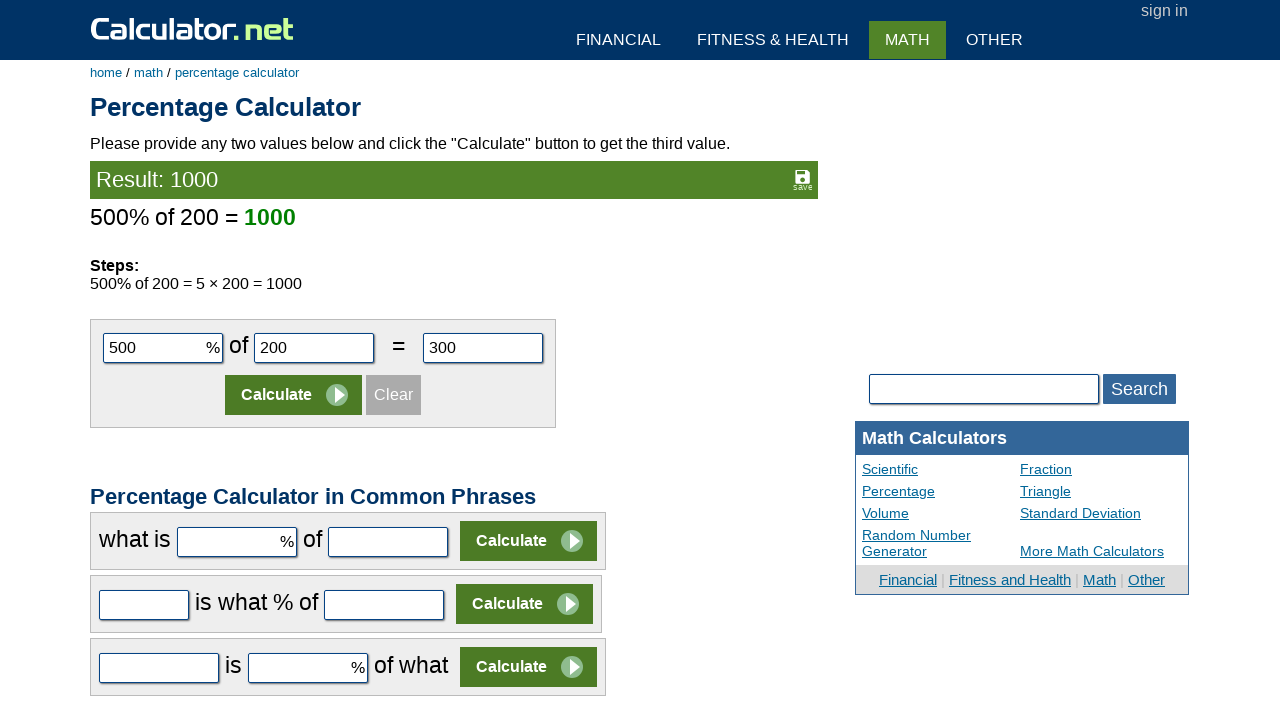

Waited for calculation to complete
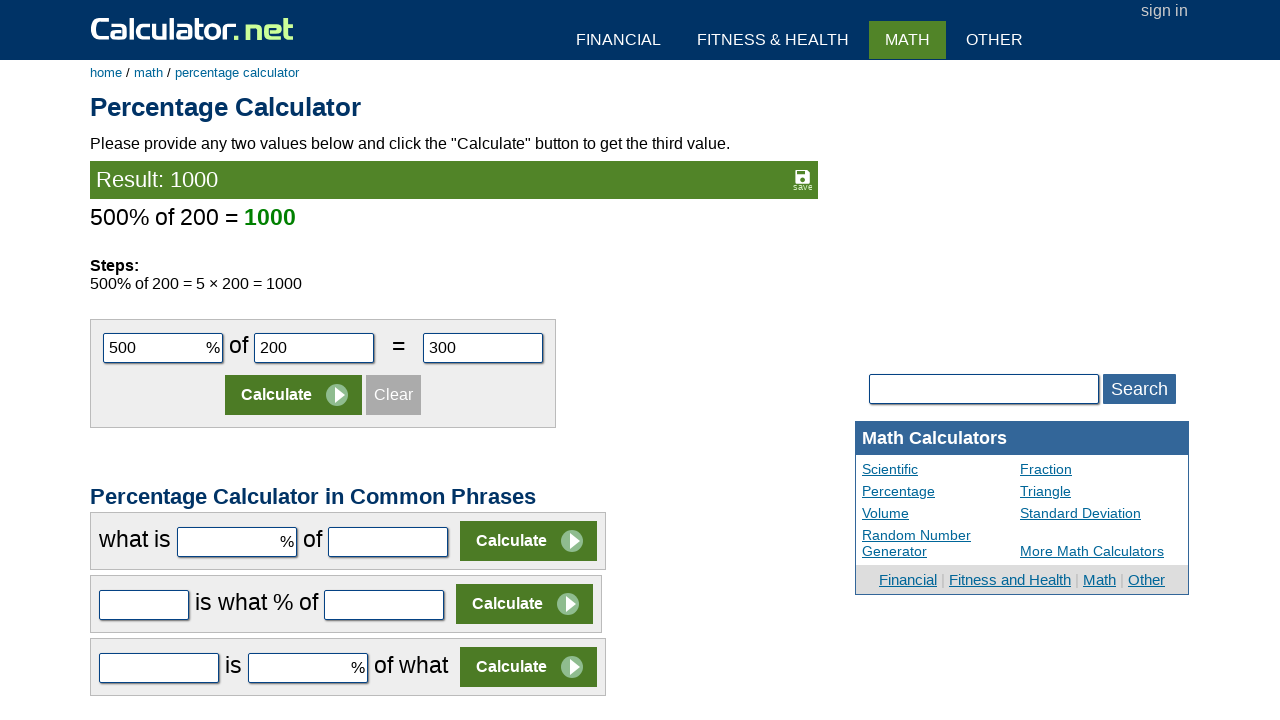

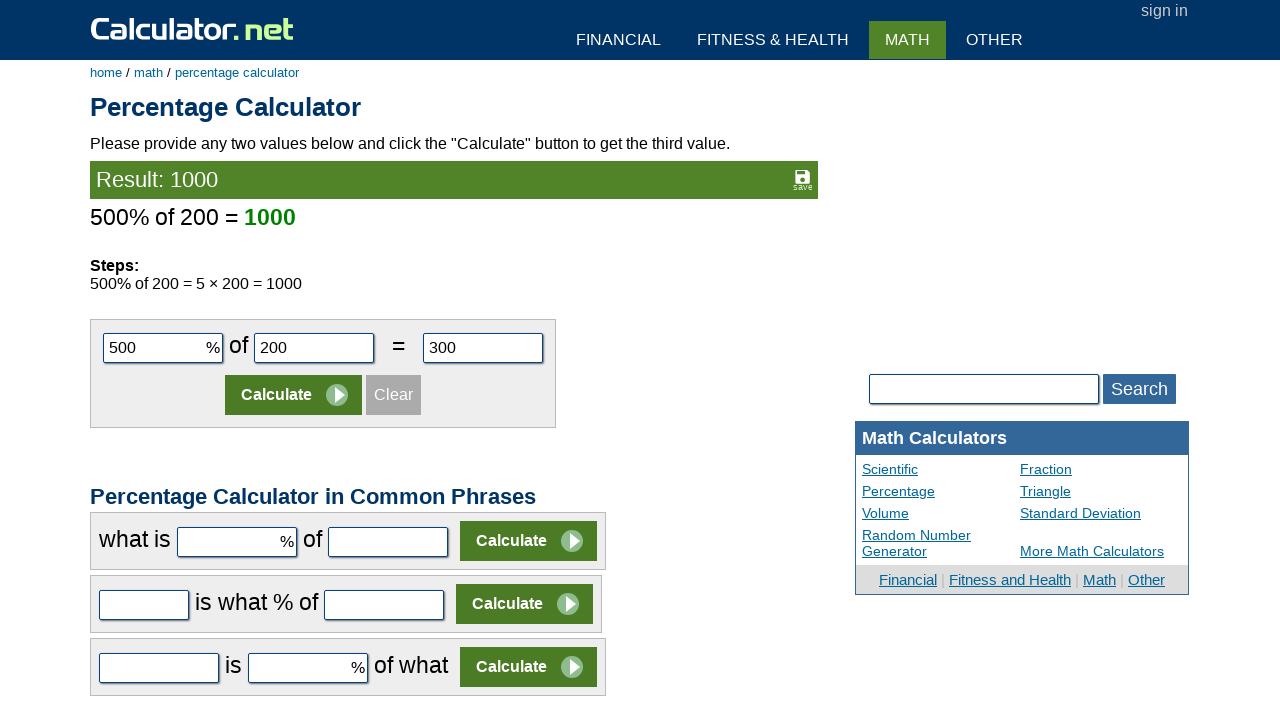